Tests basic JavaScript alert by clicking the alert button and accepting the alert dialog

Starting URL: https://demoqa.com/alerts

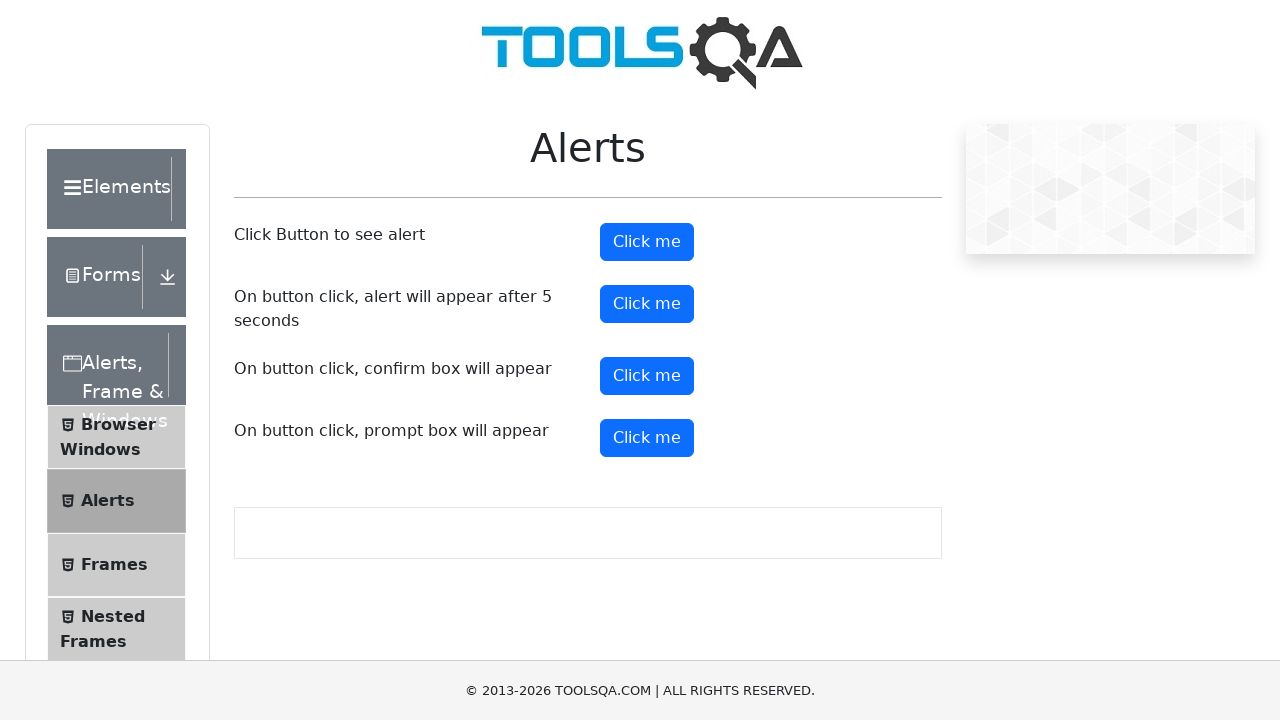

Clicked alert button to trigger JavaScript alert at (647, 242) on #alertButton
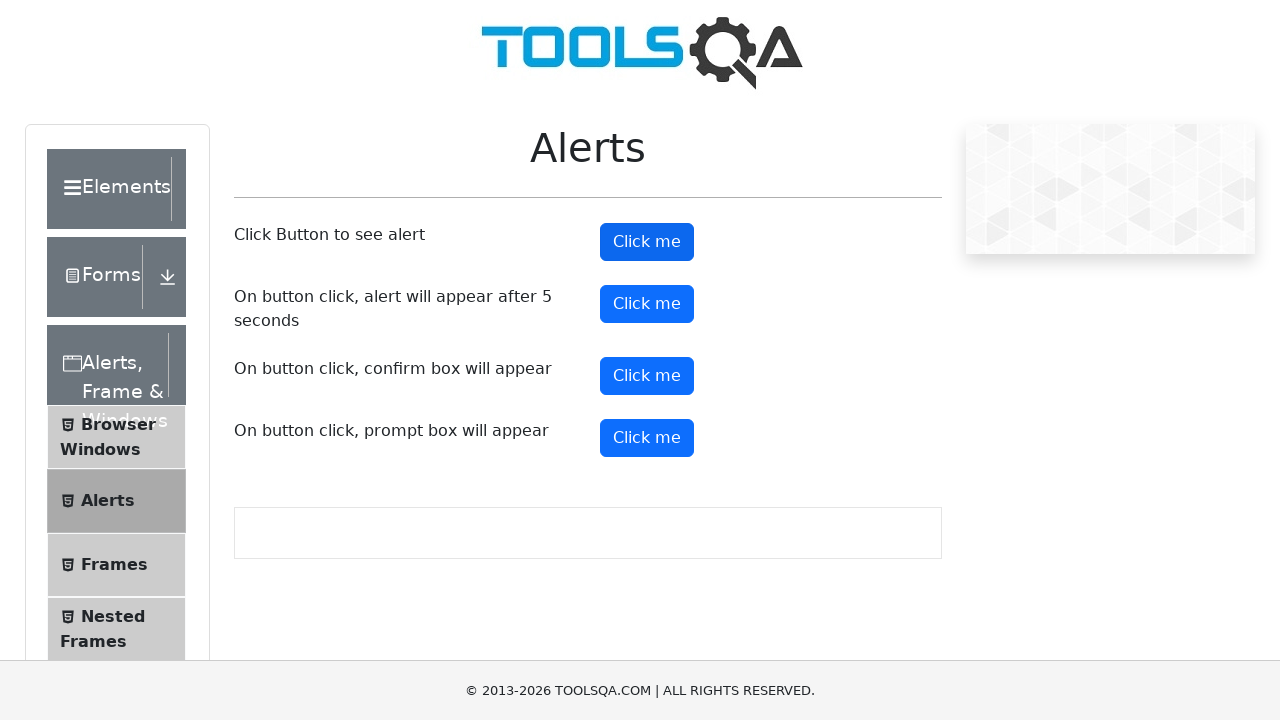

Set up dialog handler to accept alerts
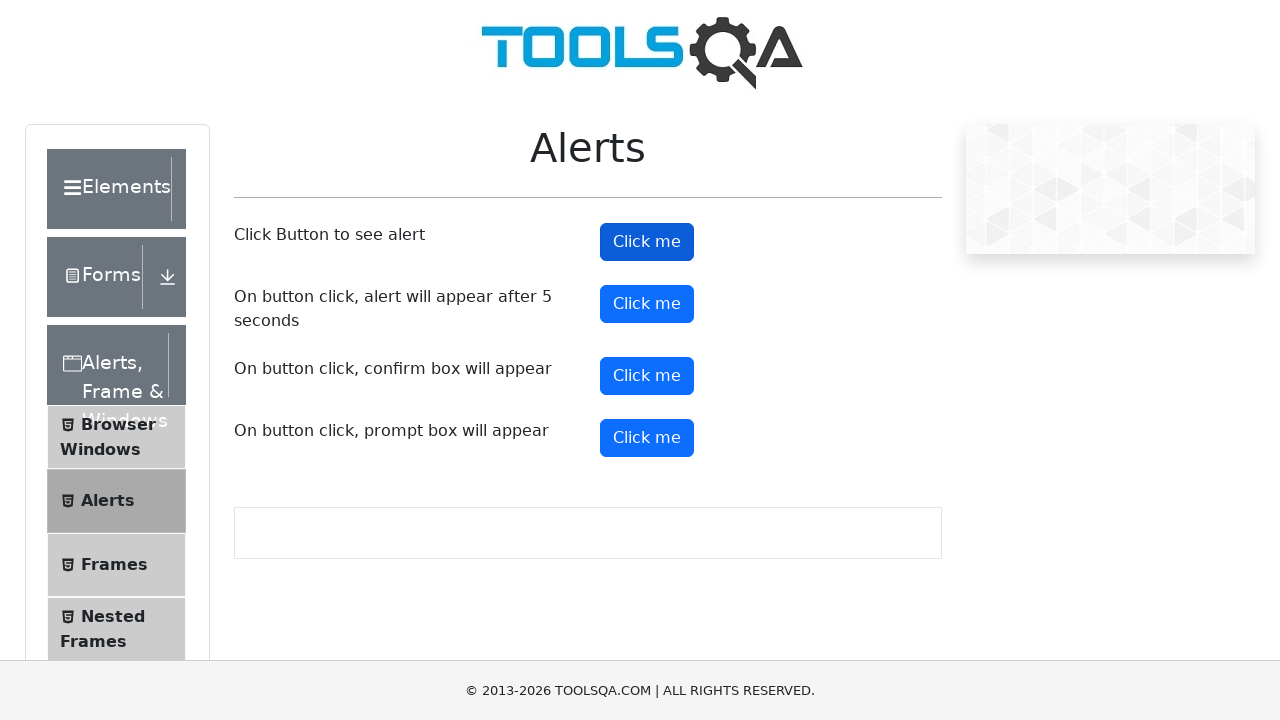

Clicked alert button again and accepted the alert dialog at (647, 242) on #alertButton
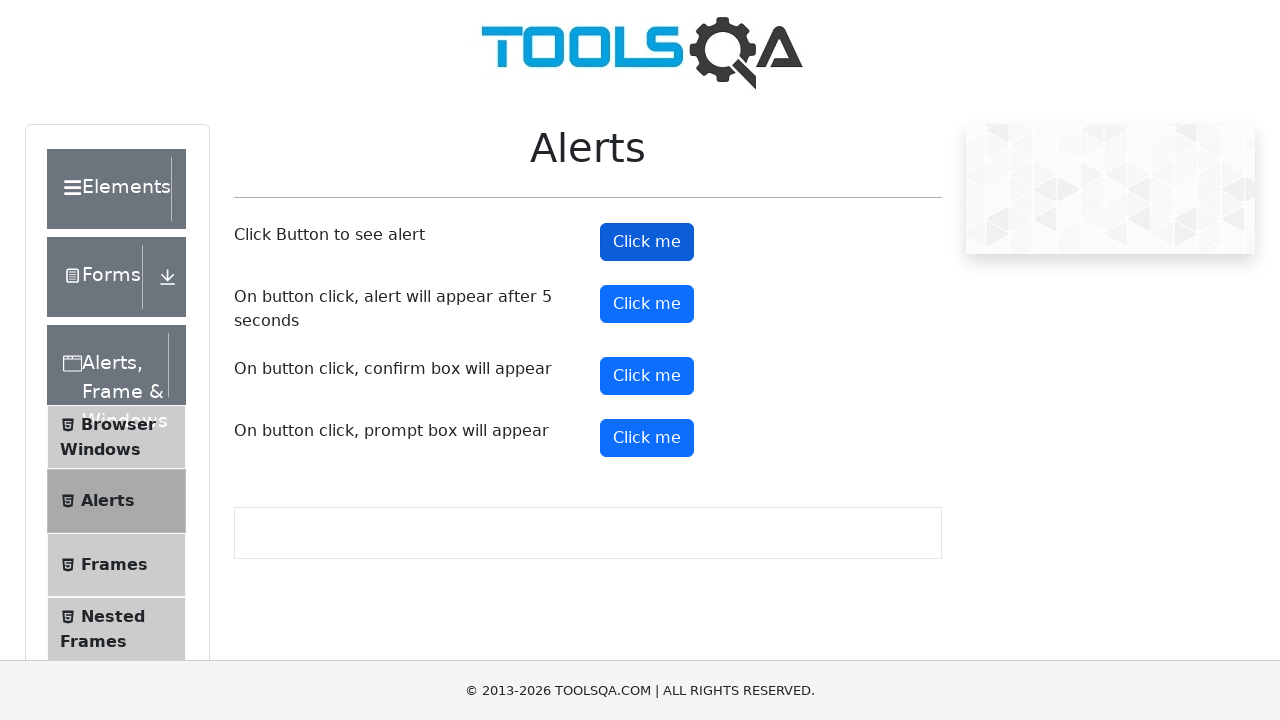

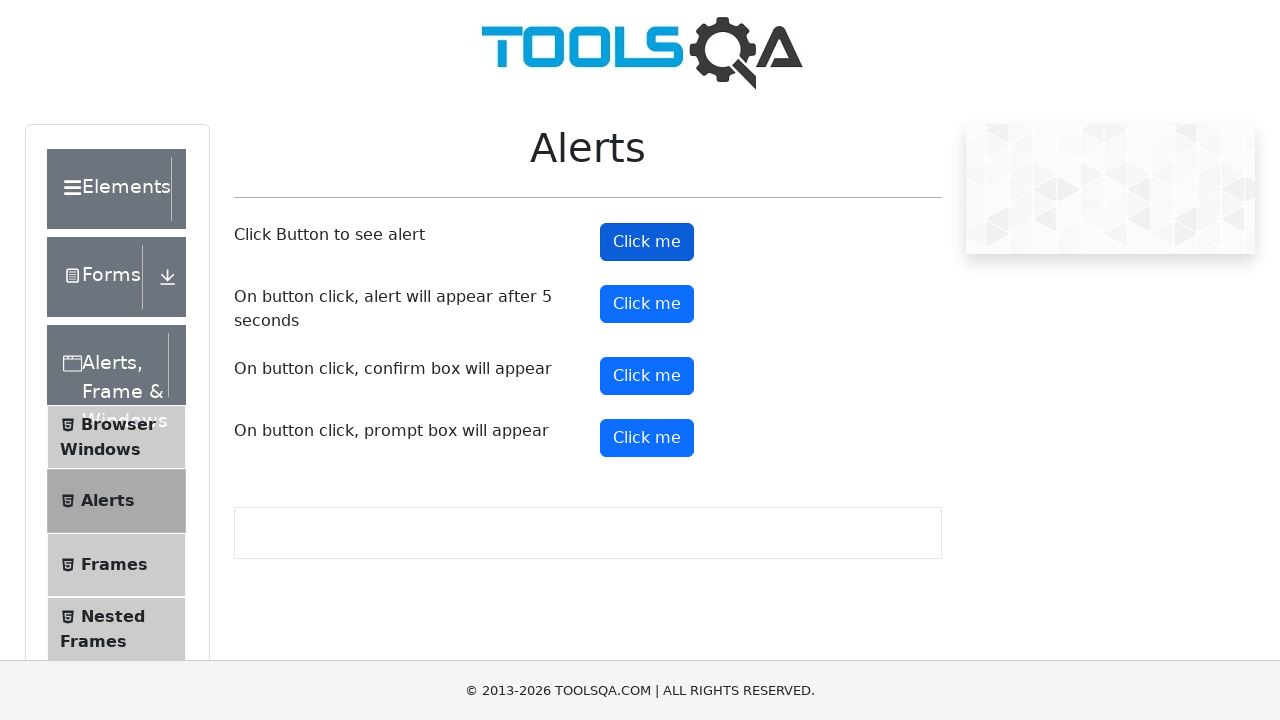